Tests alert handling functionality by clicking buttons to trigger simple and confirmation alerts, then accepting or dismissing them

Starting URL: http://demo.automationtesting.in/Alerts.html

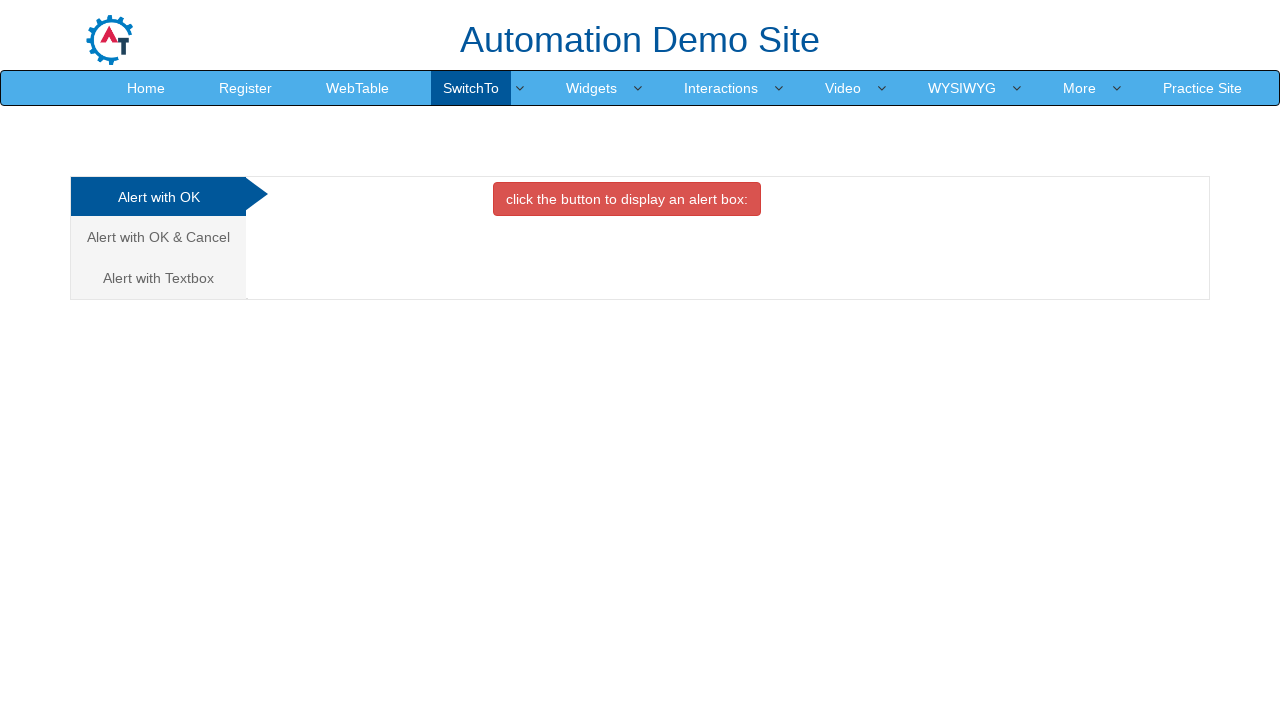

Clicked button to trigger simple alert at (627, 199) on xpath=(//button[contains(text(),'click the button to display')])[1]
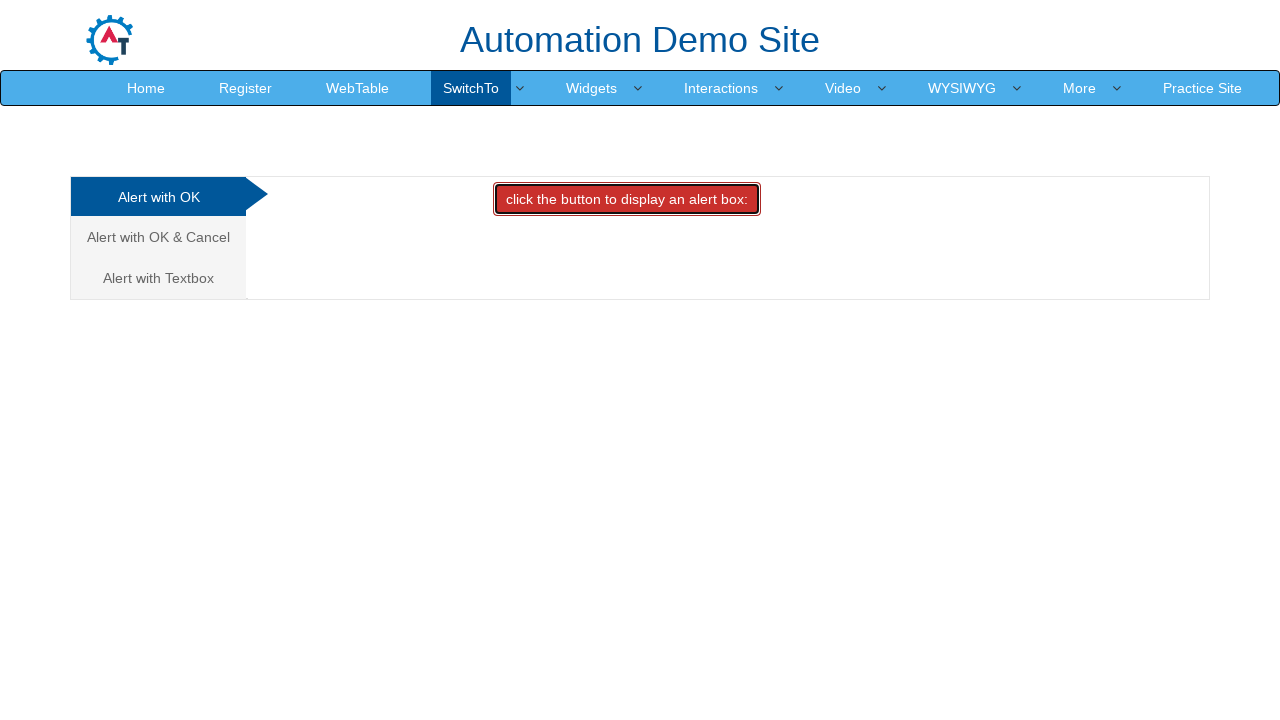

Set up dialog handler to accept alerts
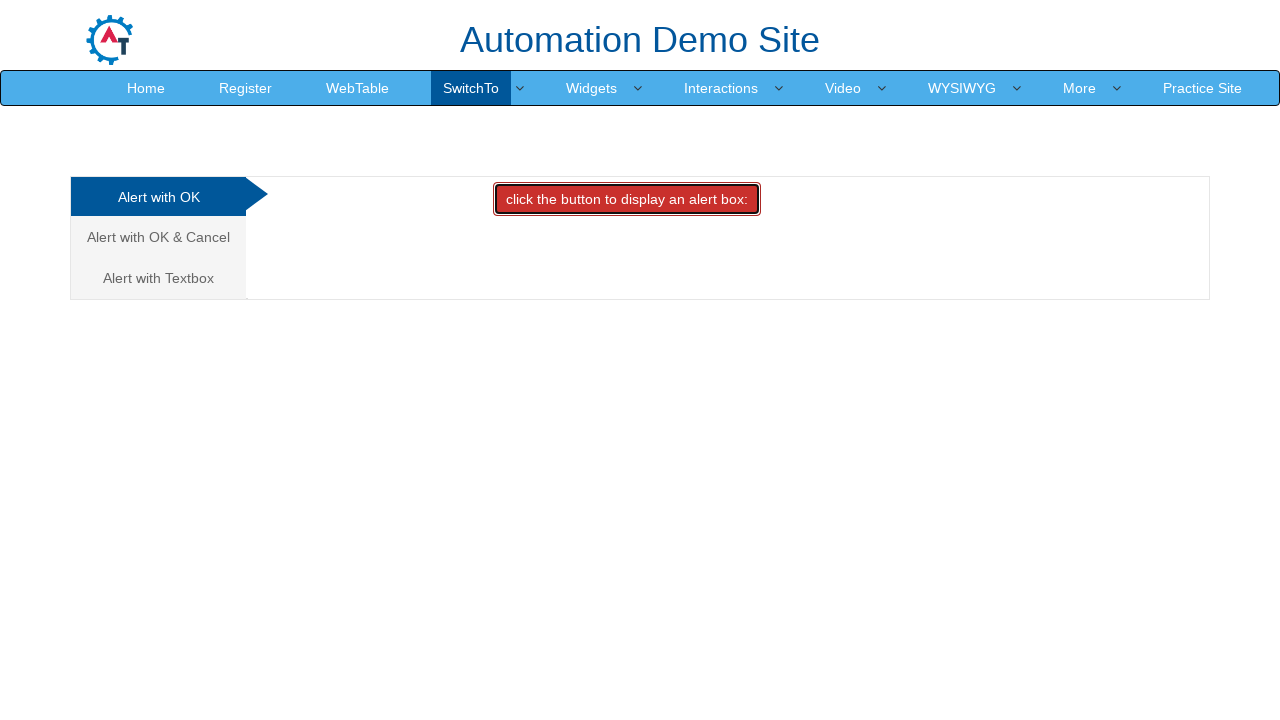

Clicked on 'Alert with OK & Cancel' tab at (158, 237) on xpath=//a[.='Alert with OK & Cancel ']
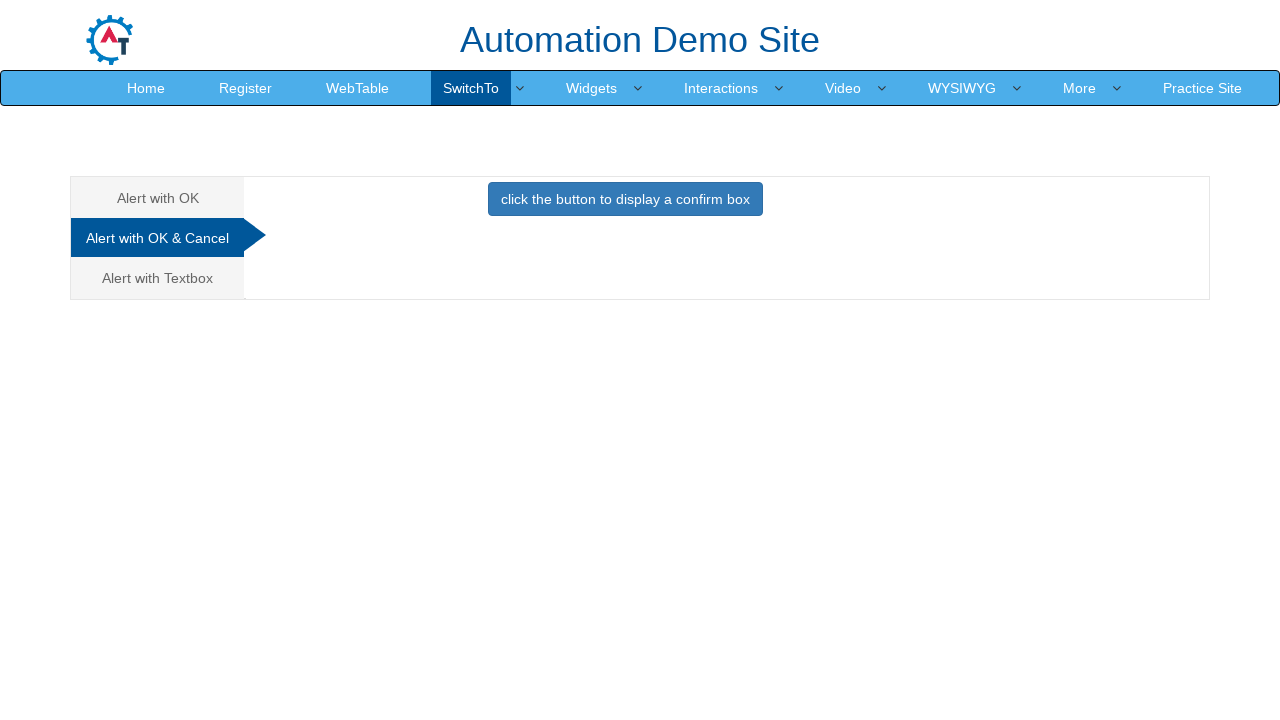

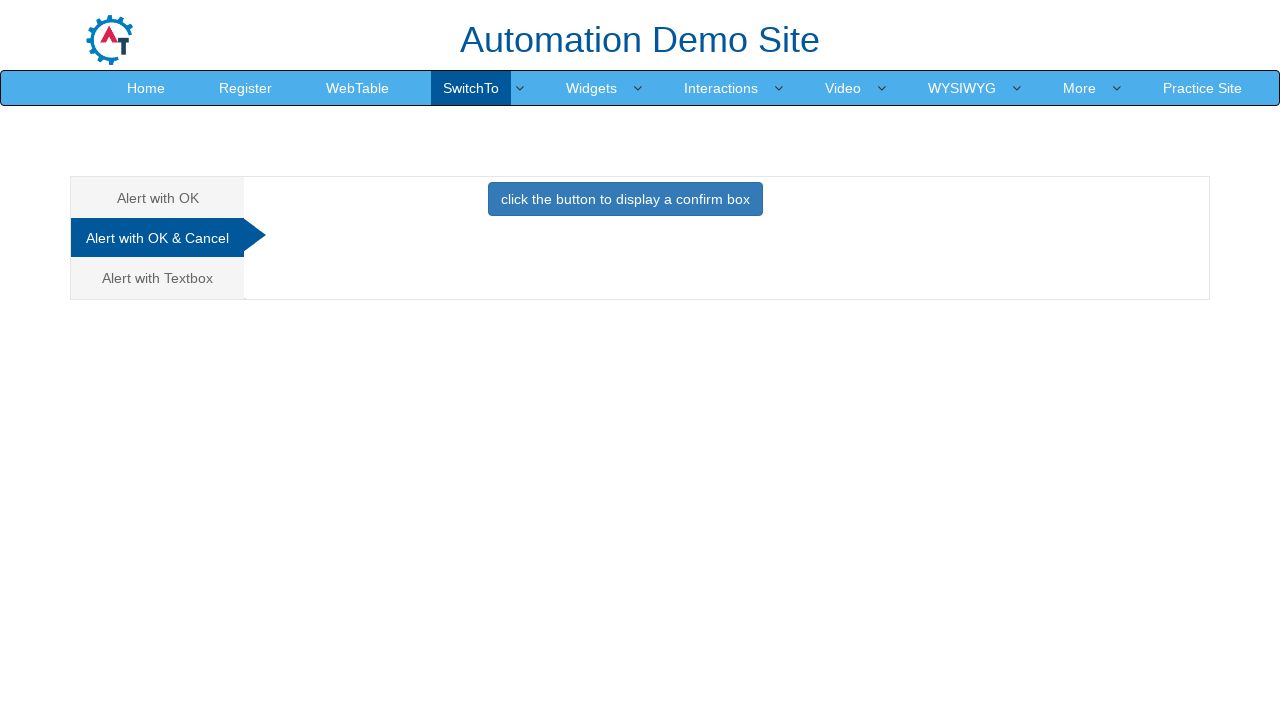